Tests browser window/tab handling by clicking a button to open a new tab, switching to it, verifying text content, and switching back to the original window.

Starting URL: https://demoqa.com/browser-windows

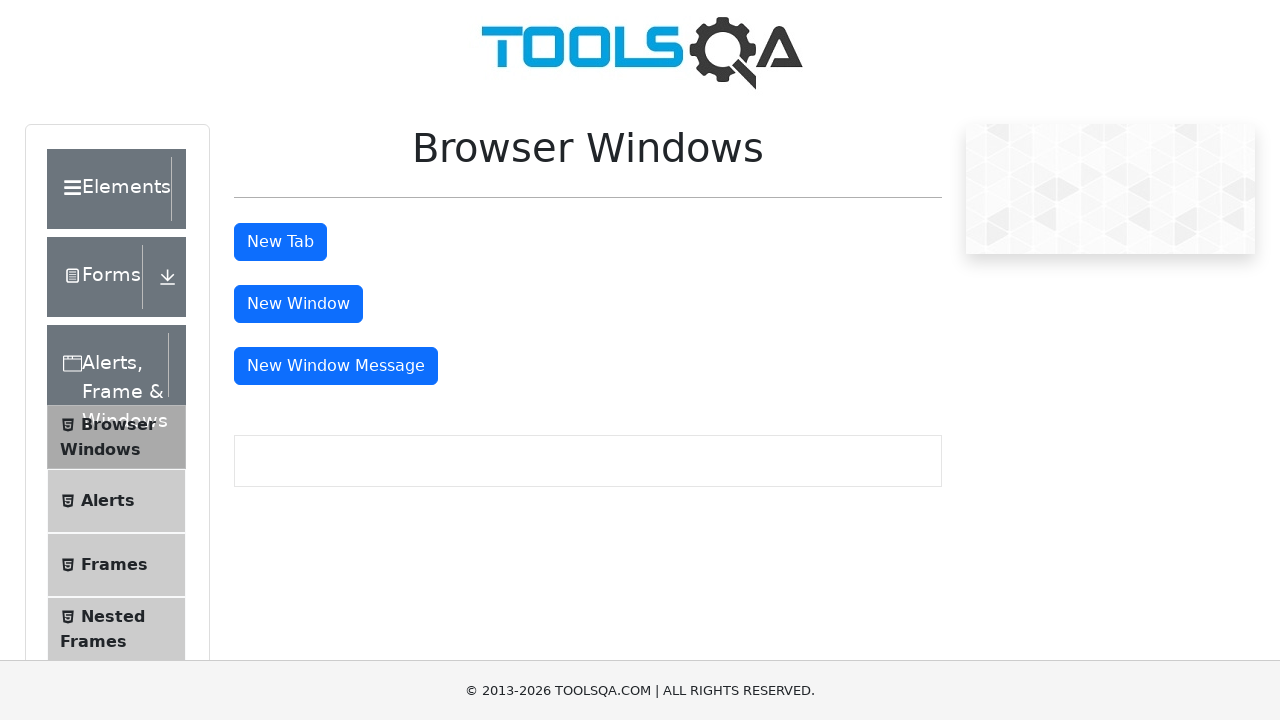

Navigated to https://demoqa.com/browser-windows
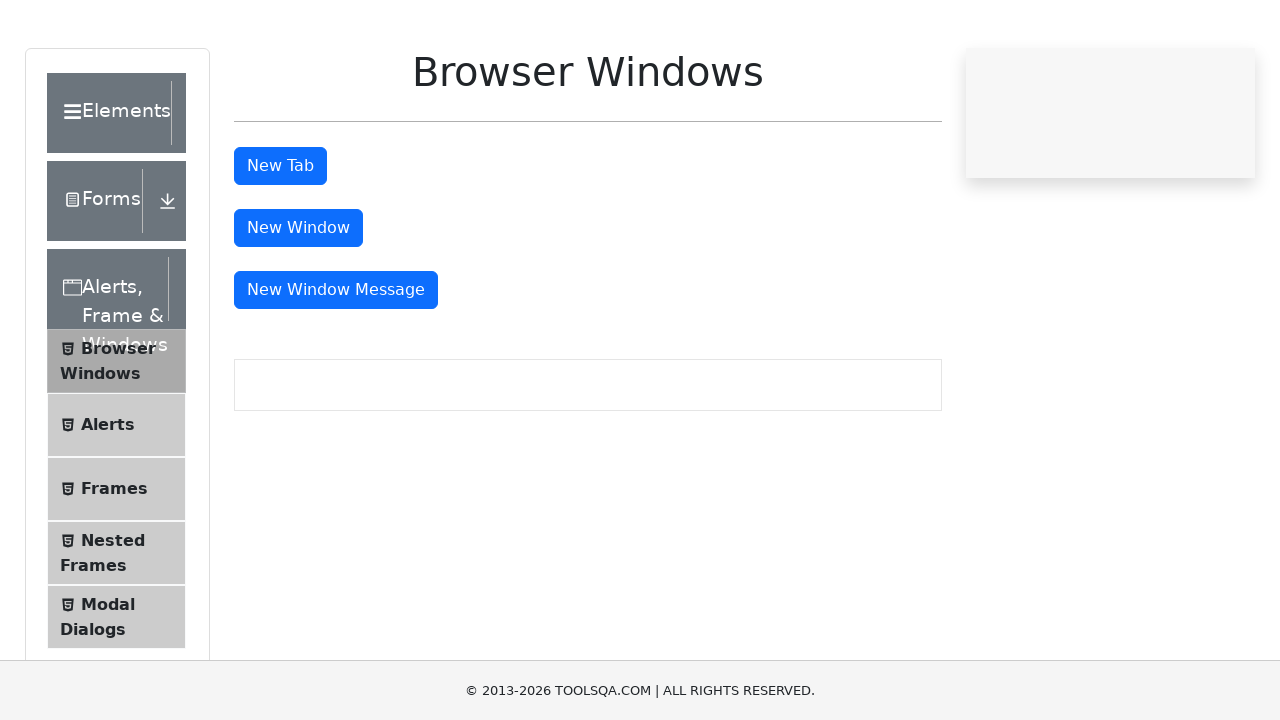

Clicked the 'New Tab' button at (280, 242) on #tabButton
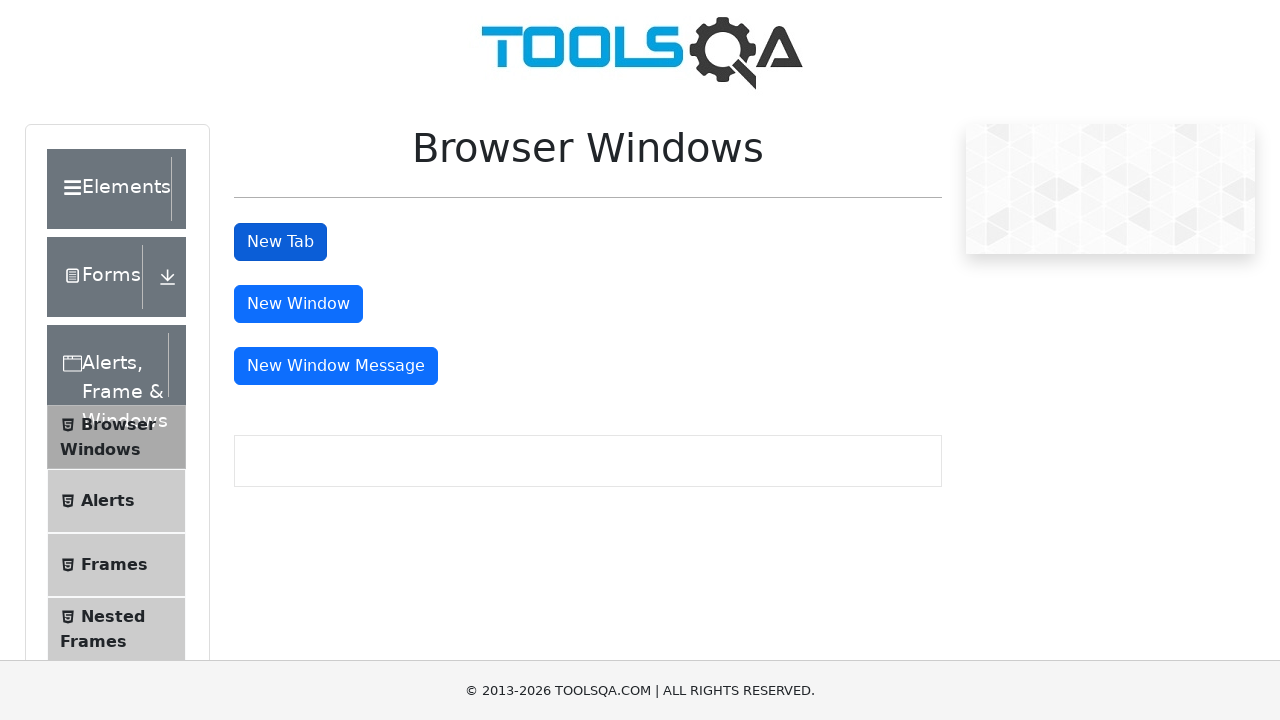

Clicked 'New Tab' button and captured new page object at (280, 242) on #tabButton
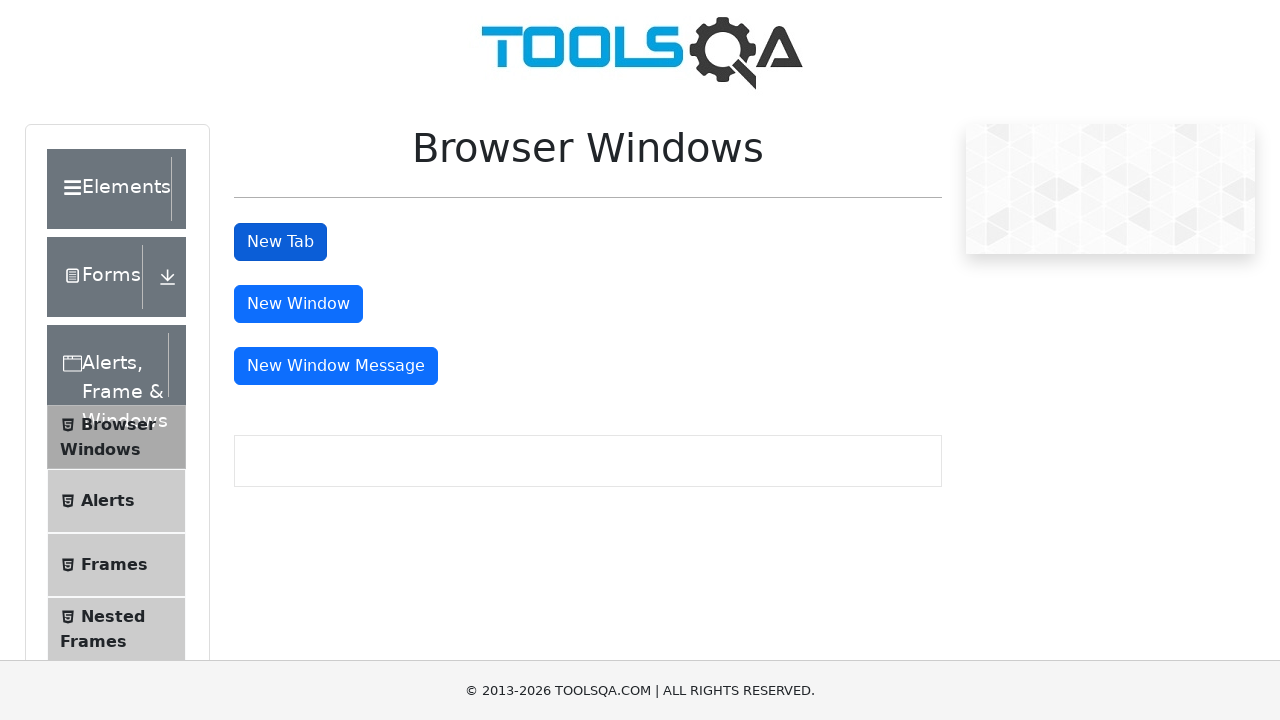

New tab page loaded completely
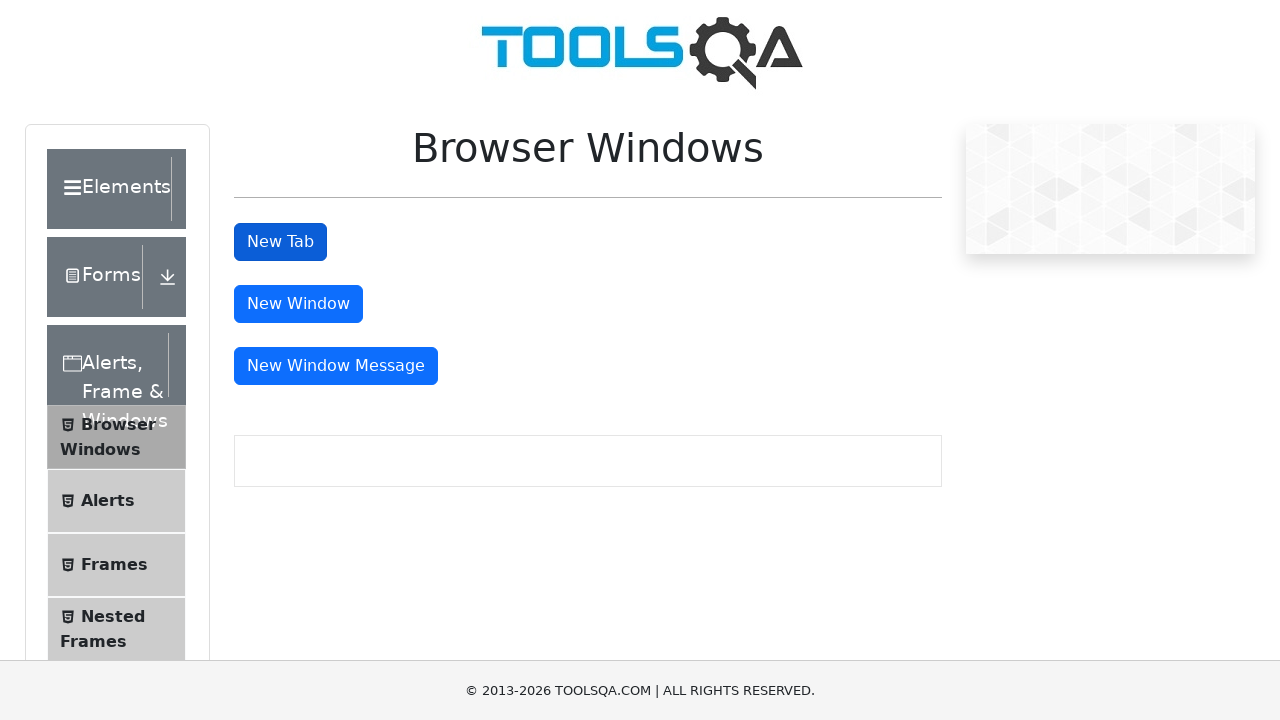

Sample heading element is visible on new tab
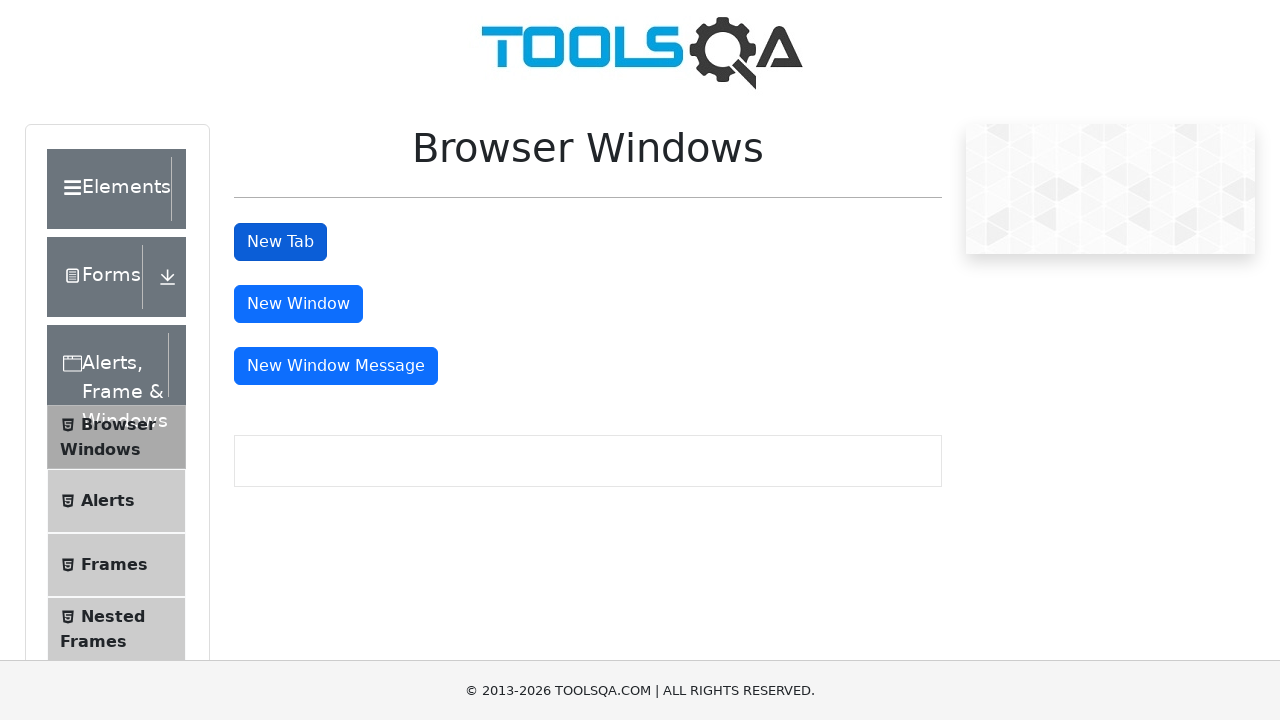

Verified heading text content is 'This is a sample page'
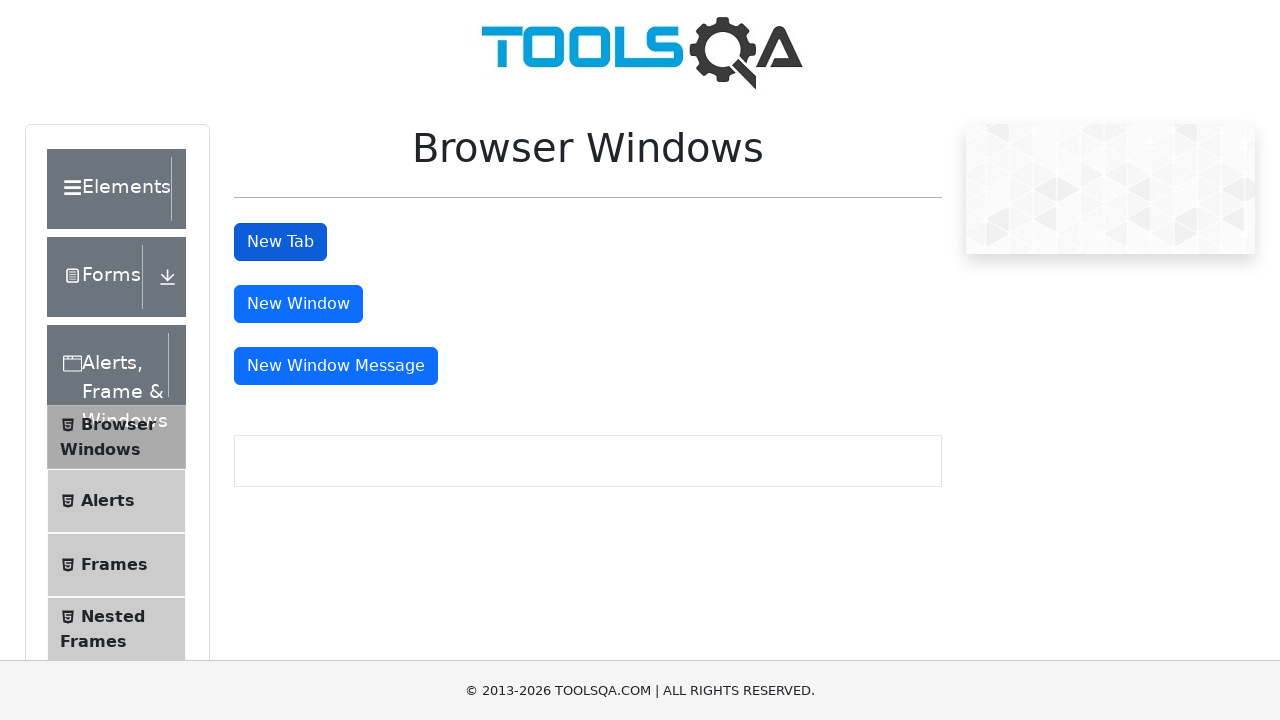

Closed the new tab
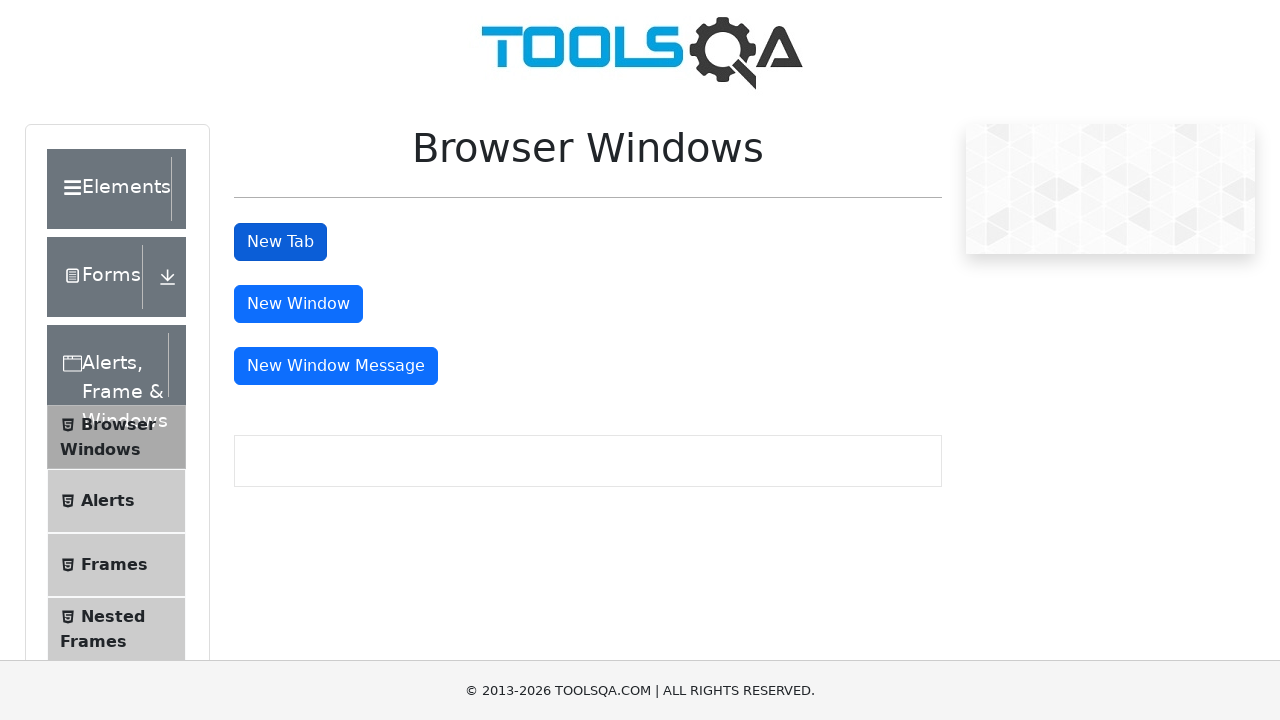

Verified return to main page - 'New Tab' button is visible
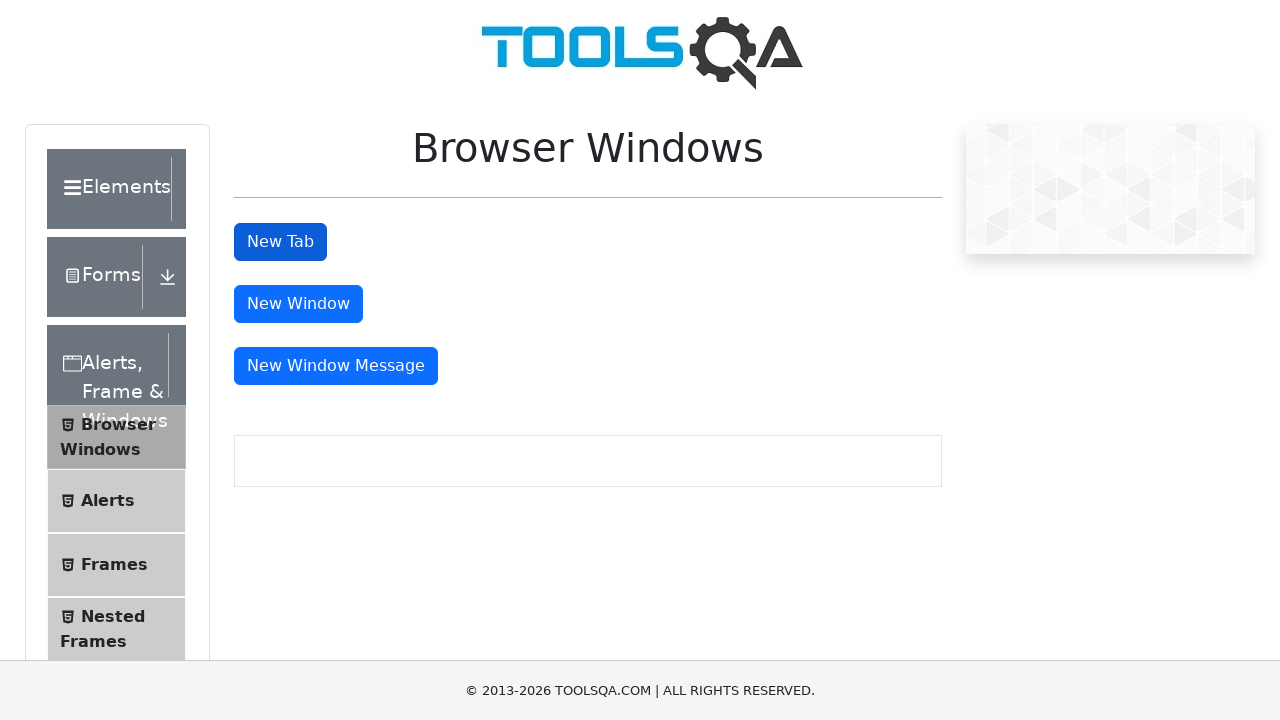

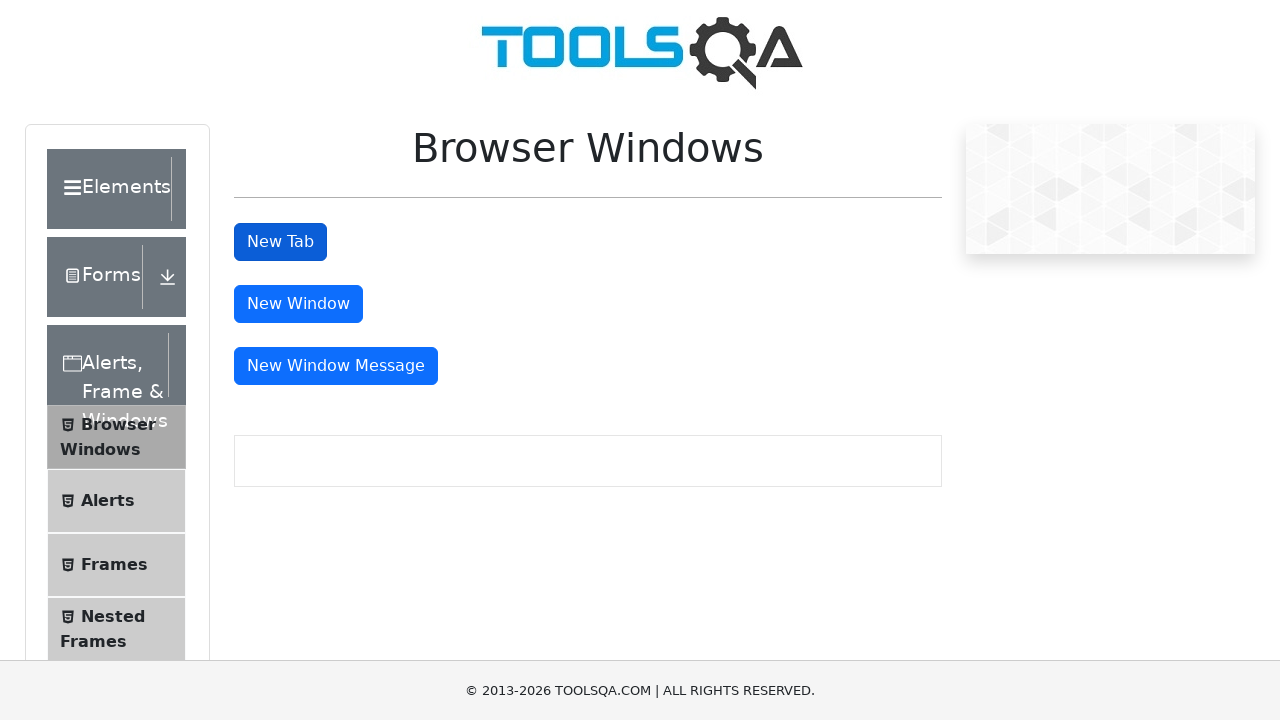